Navigates to subcategories page, clicks add button, and verifies that "Technology" option is at index 2 in the dropdown

Starting URL: https://javabykiran.com/selenium/subcategories.html

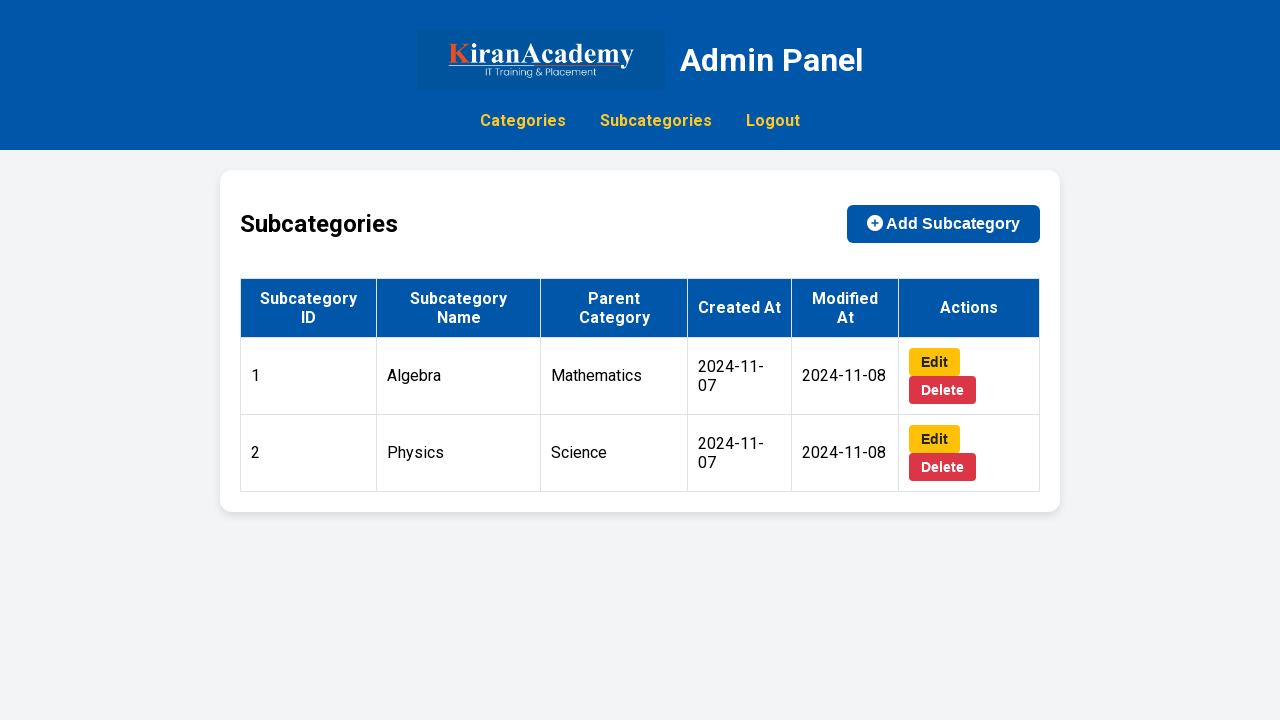

Navigated to subcategories page
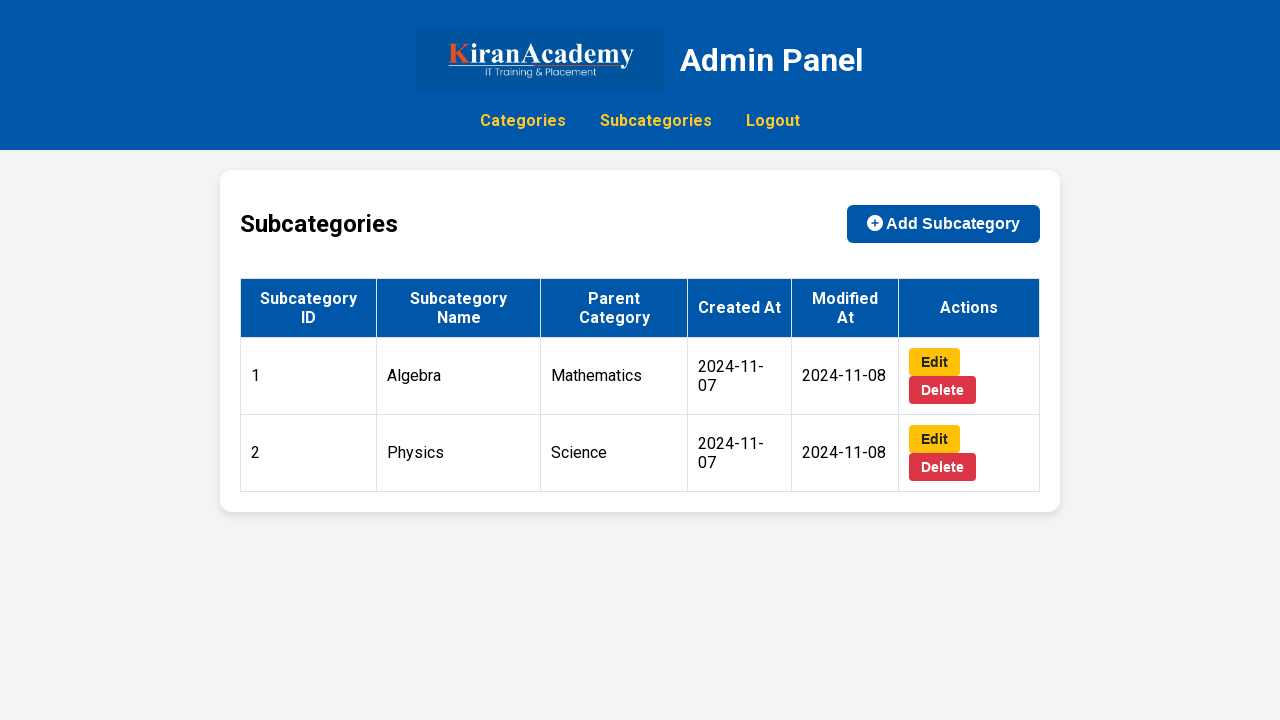

Clicked add subcategory button at (944, 224) on //*[@id="add-subcategory"]
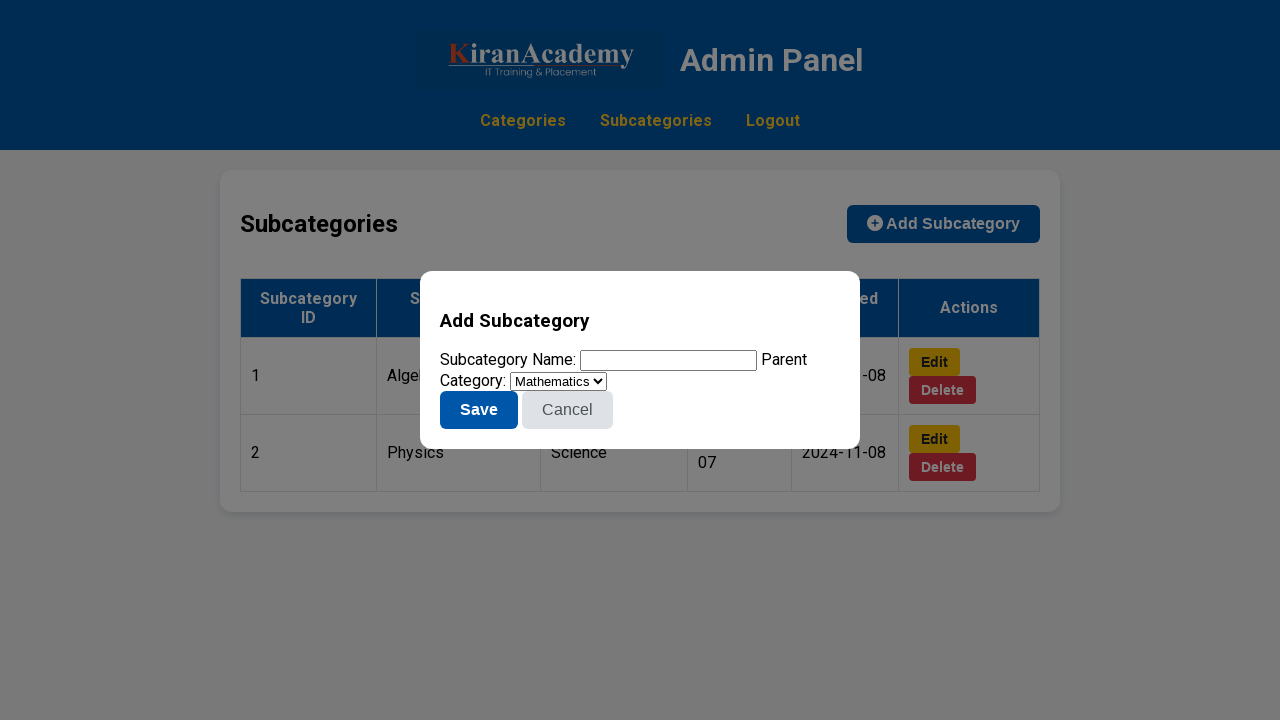

Located parent category dropdown
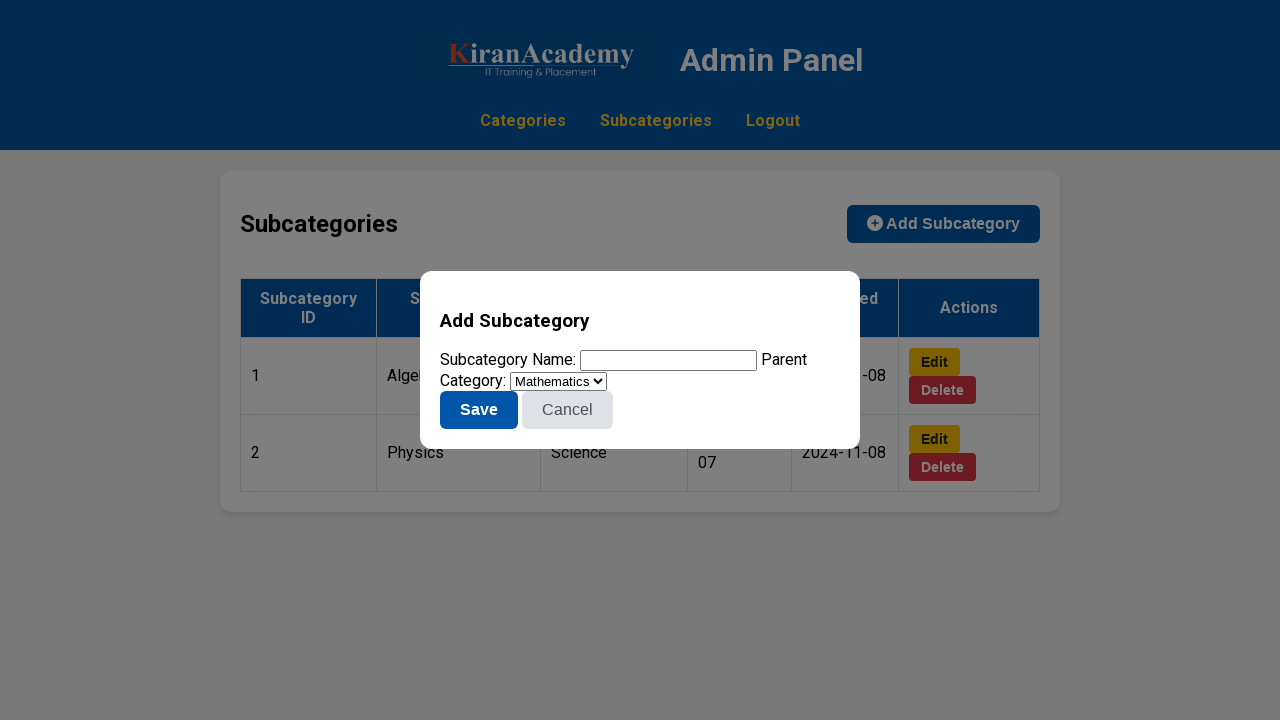

Retrieved all dropdown options
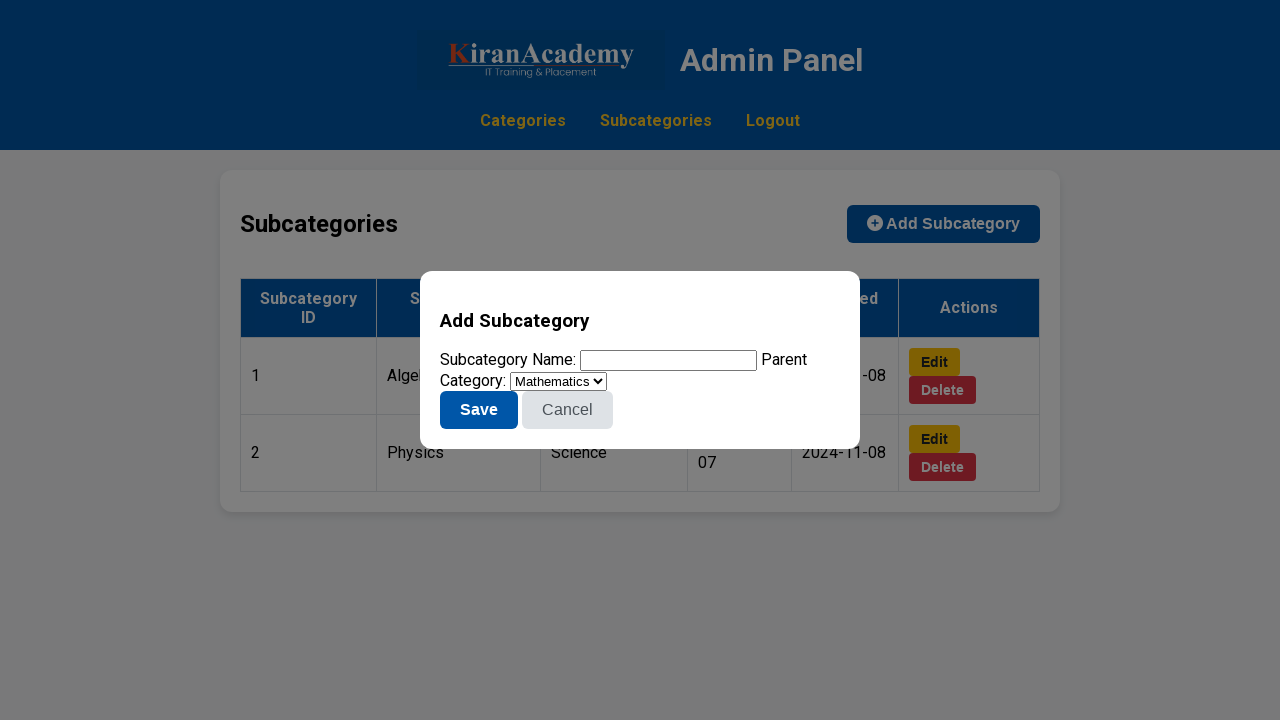

Found Technology option at index 2
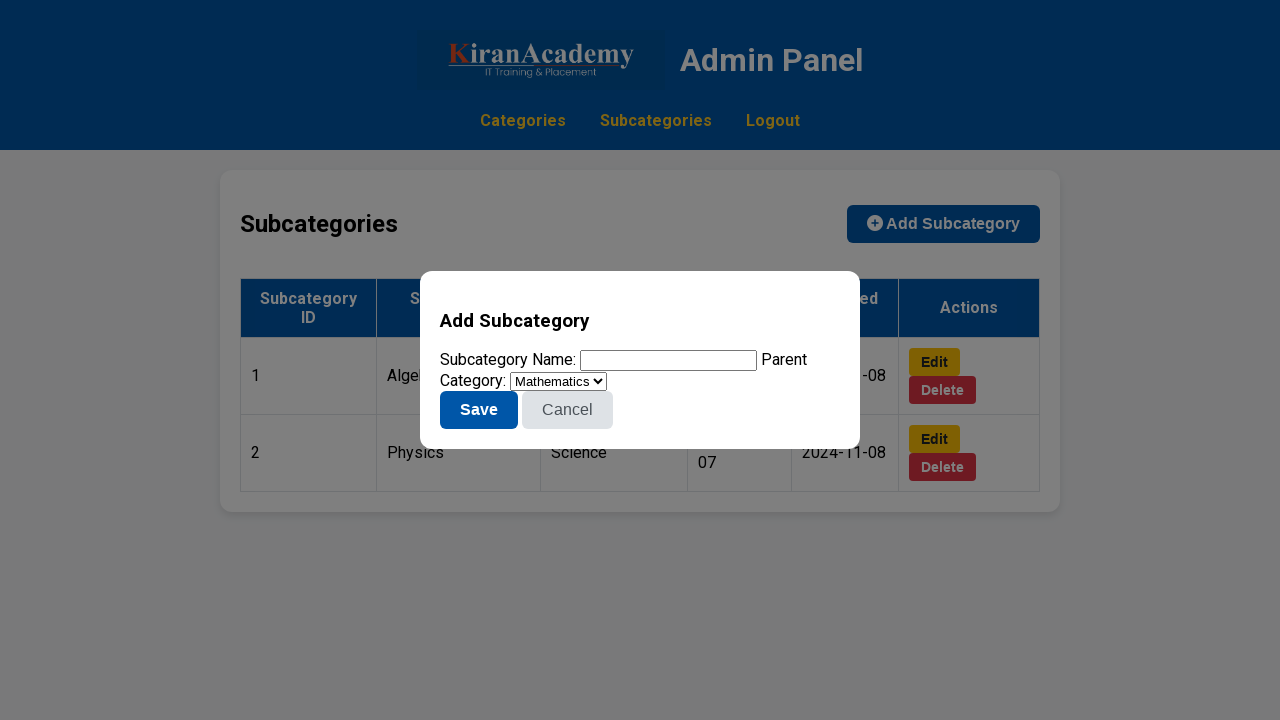

Verified that Technology option is at index 2
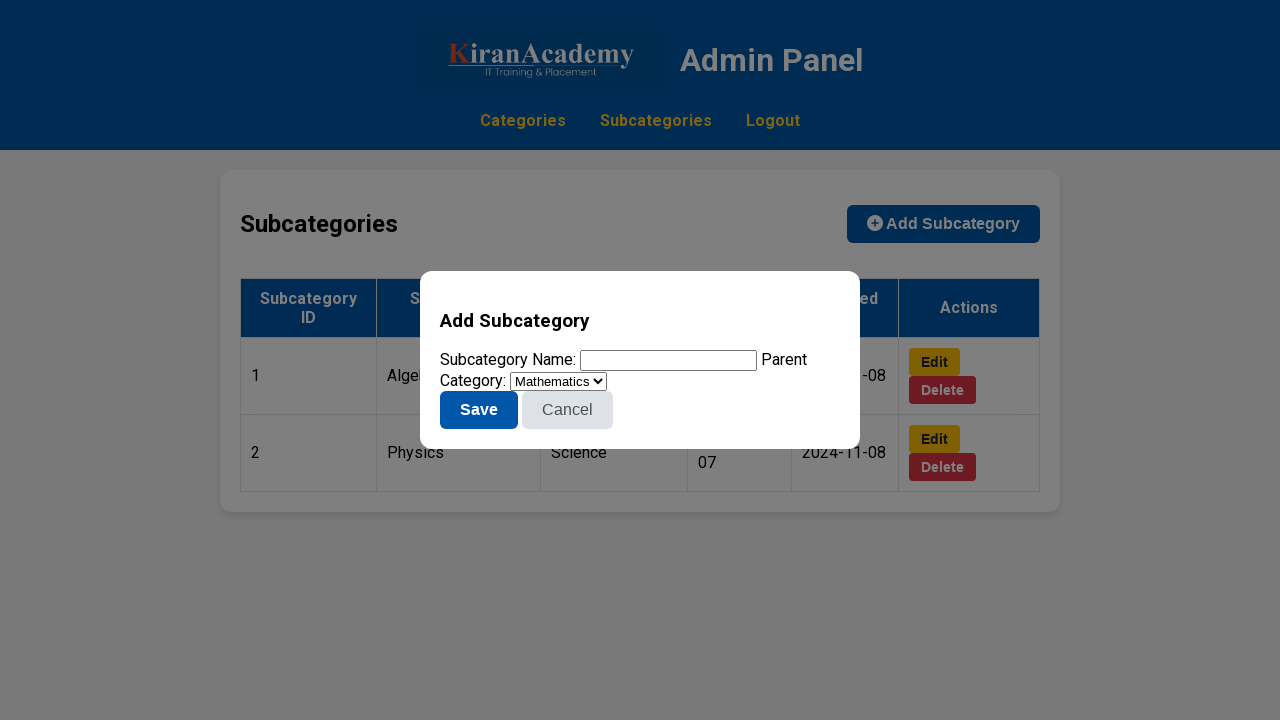

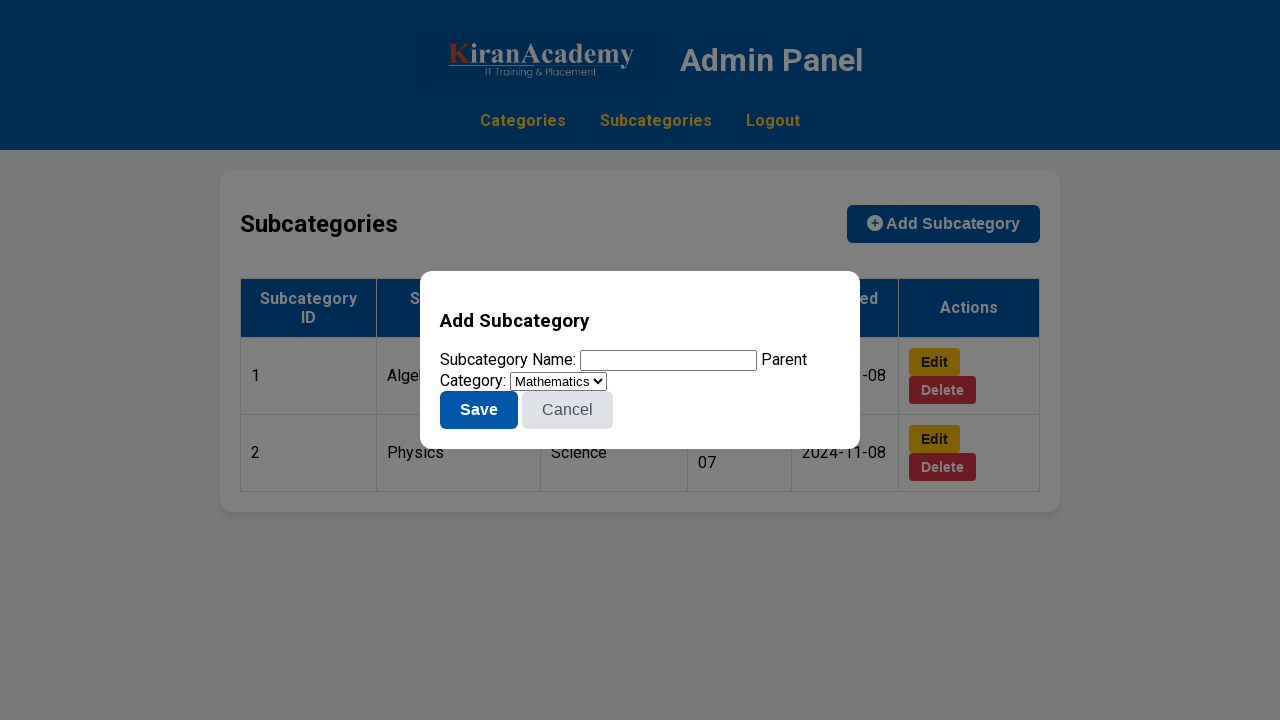